Tests window handle functionality by opening a popup window and retrieving window handles

Starting URL: http://omayo.blogspot.com/

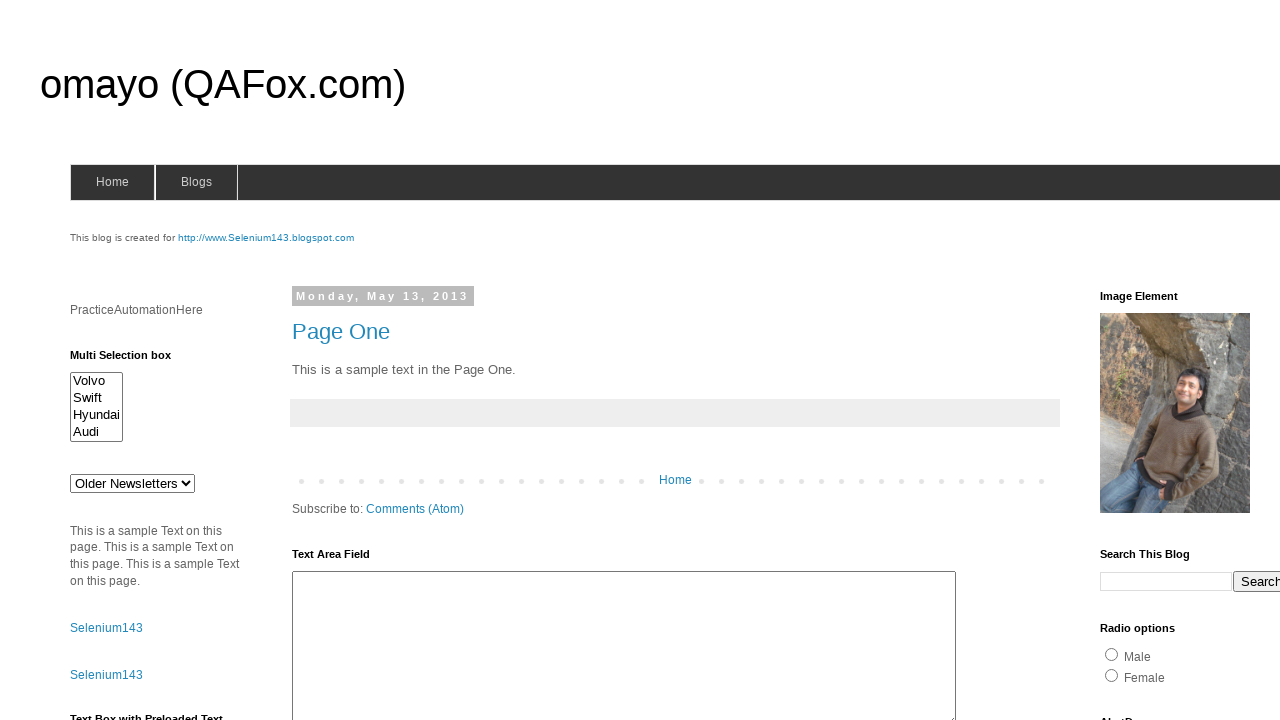

Clicked link to open popup window at (132, 360) on text='Open a popup window'
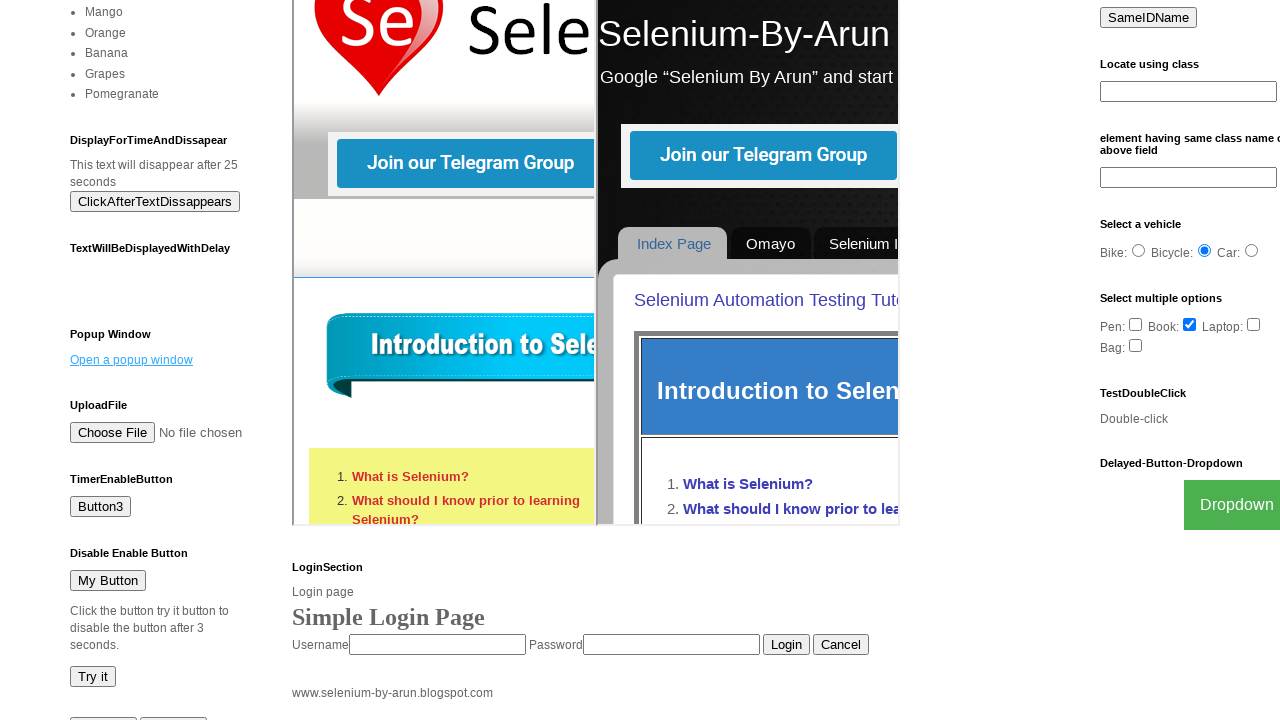

Waited 1000ms for popup window to open
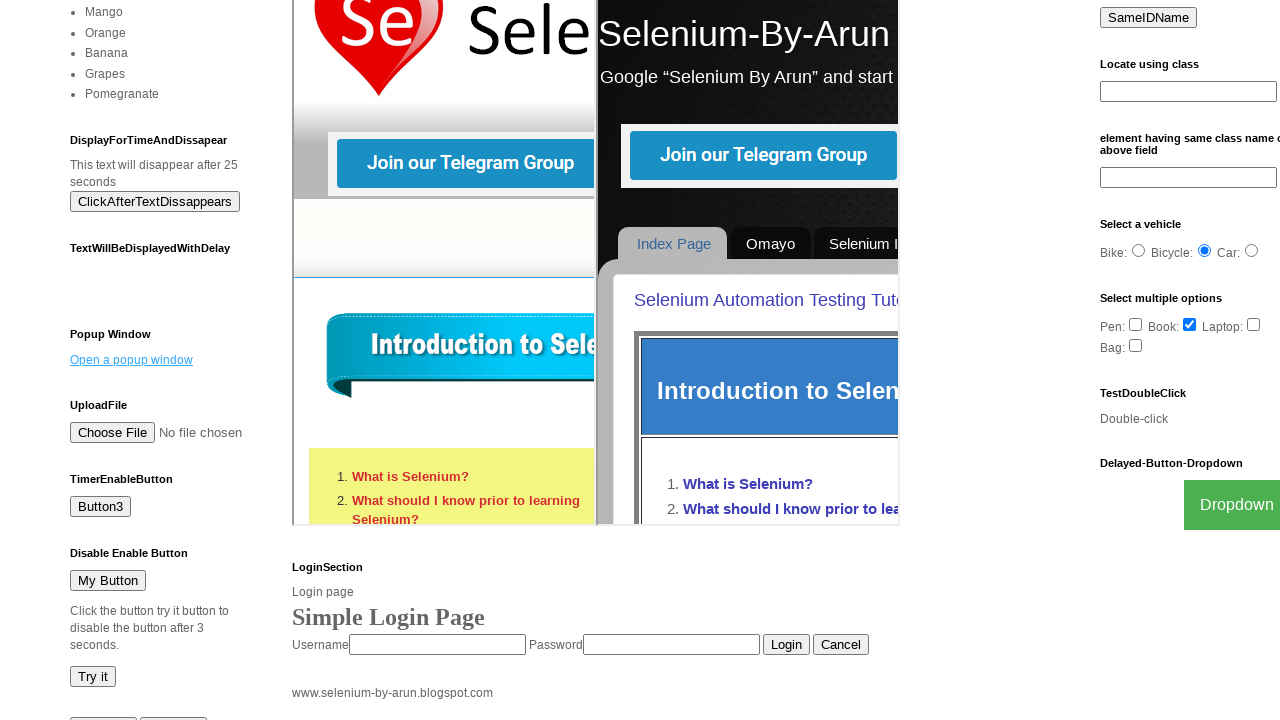

Retrieved all window handles - found 2 windows/tabs
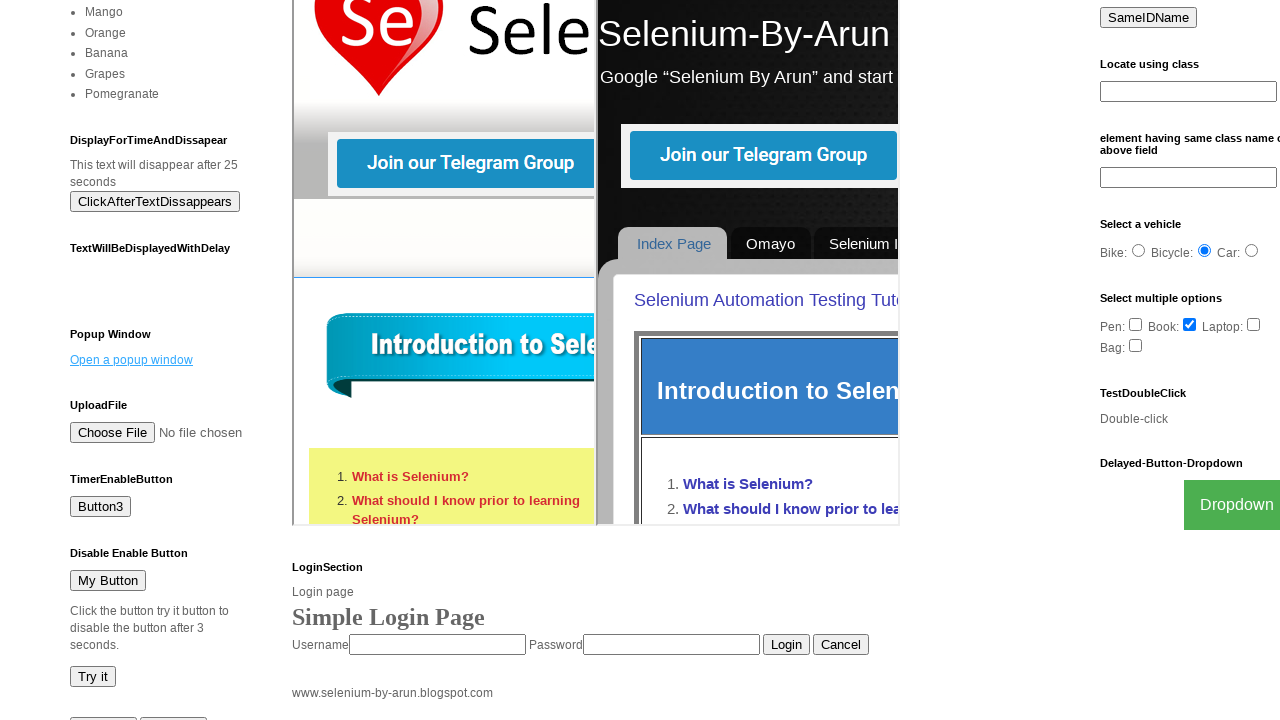

Printed window count: 2 windows/tabs
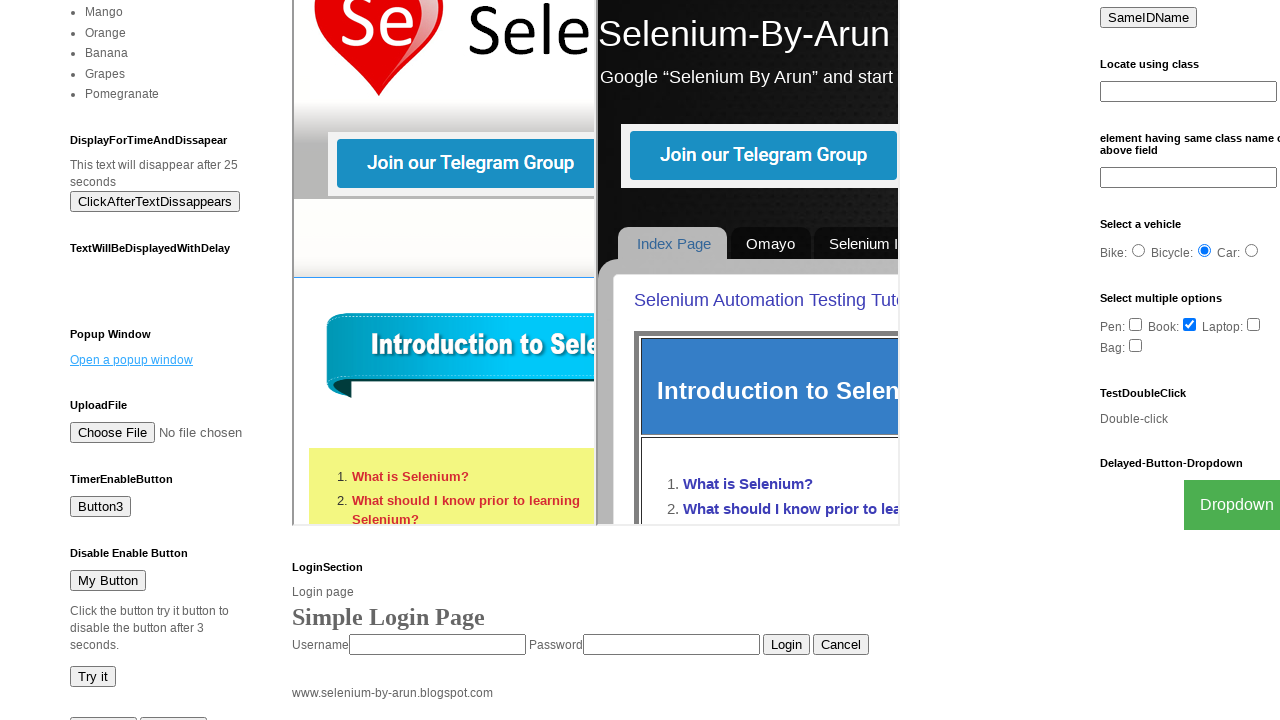

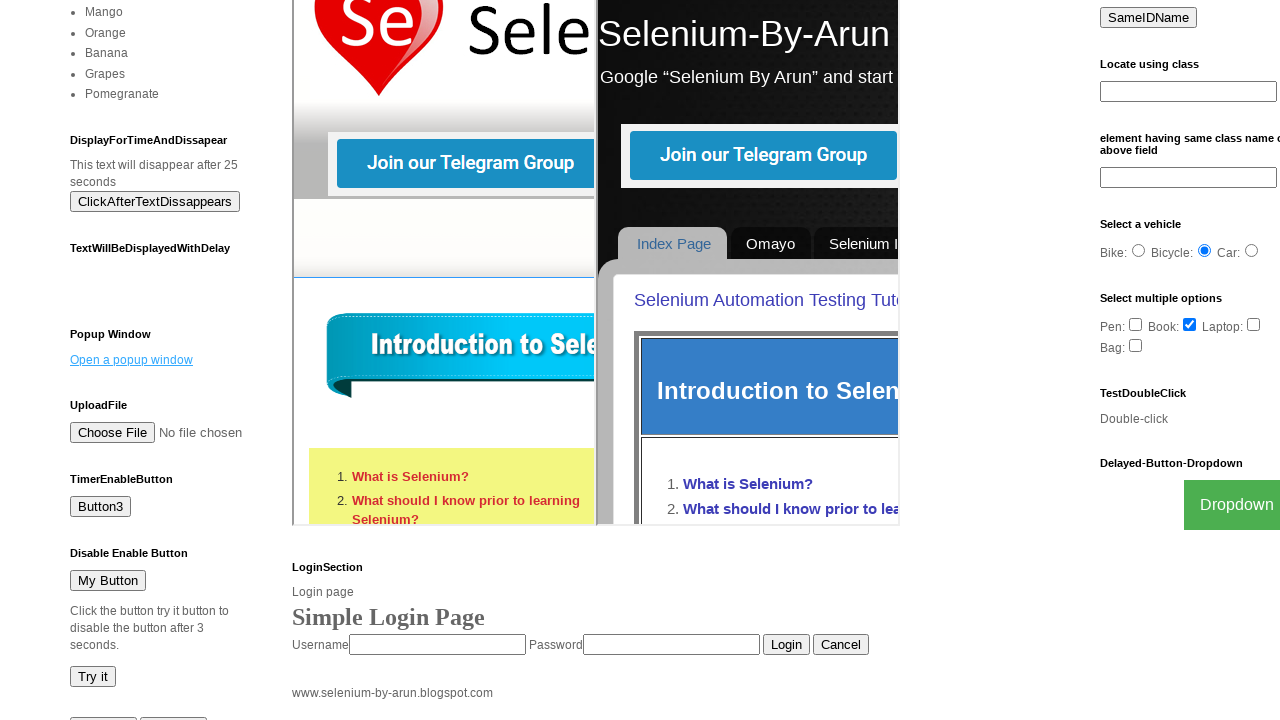